Tests the practice form by filling in first name and last name fields with "Bob" and "Bell"

Starting URL: https://demoqa.com/automation-practice-form

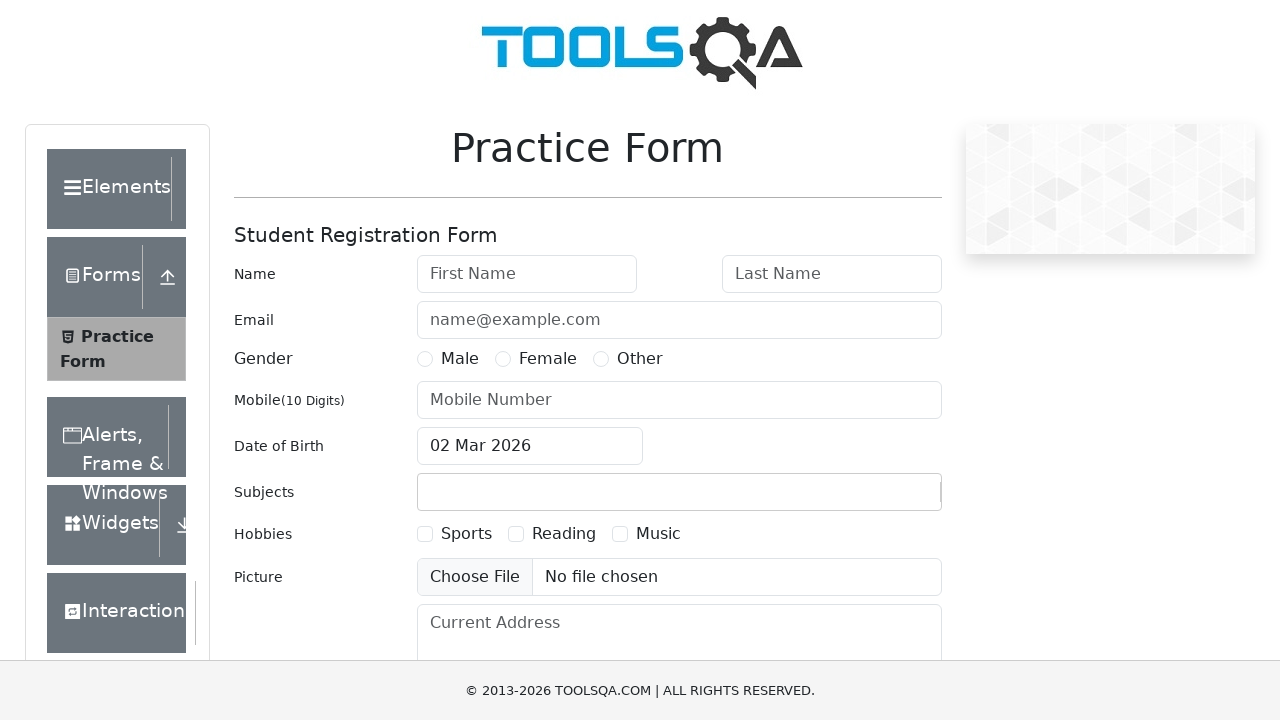

Filled first name field with 'Bob' on #firstName
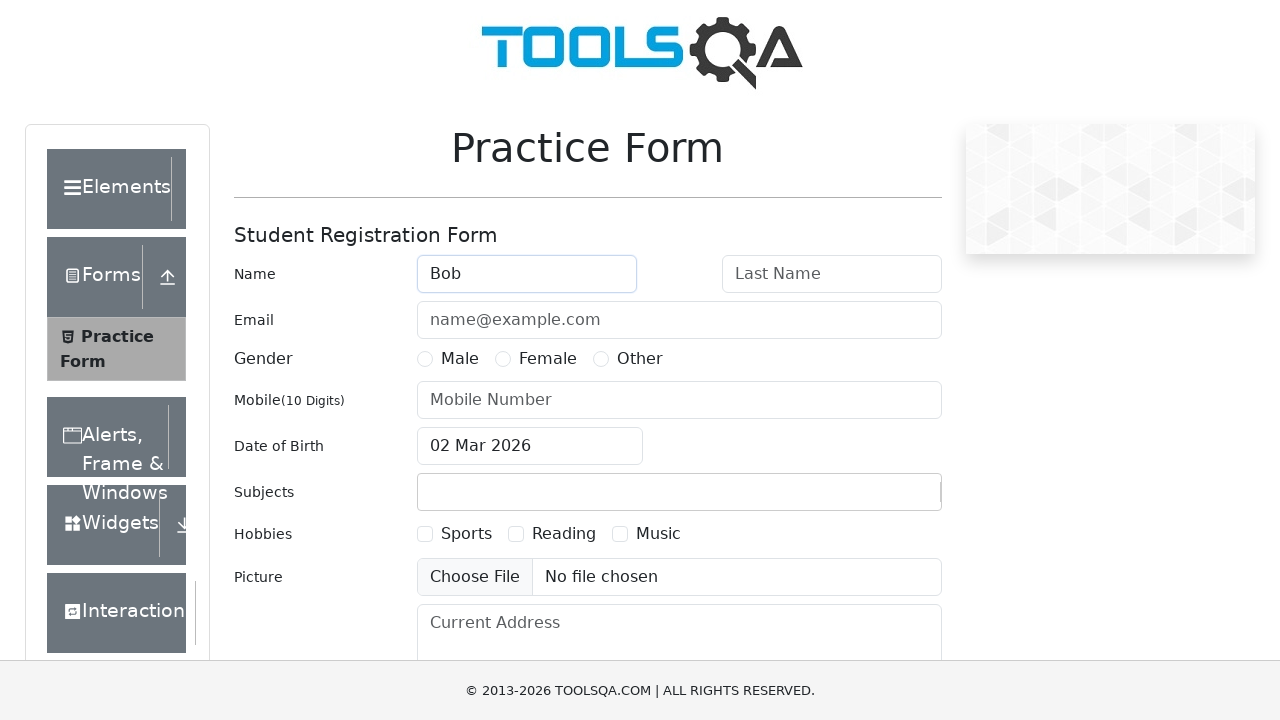

Filled last name field with 'Bell' on #lastName
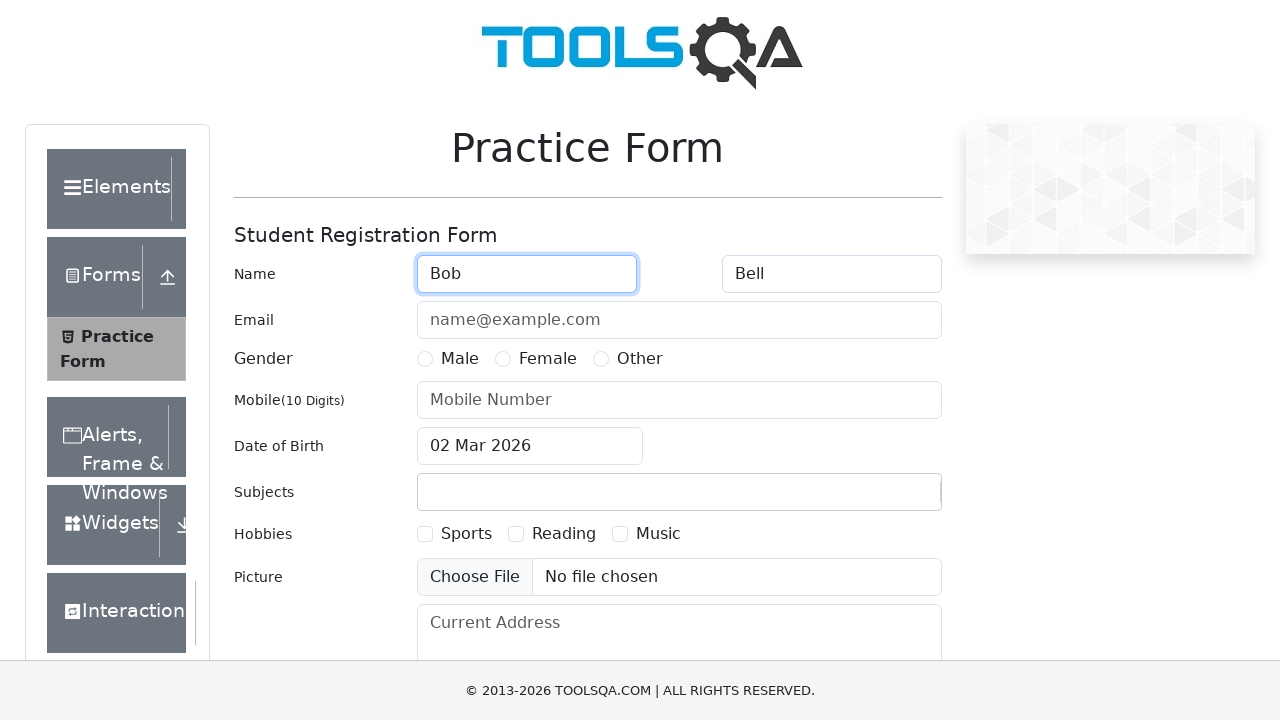

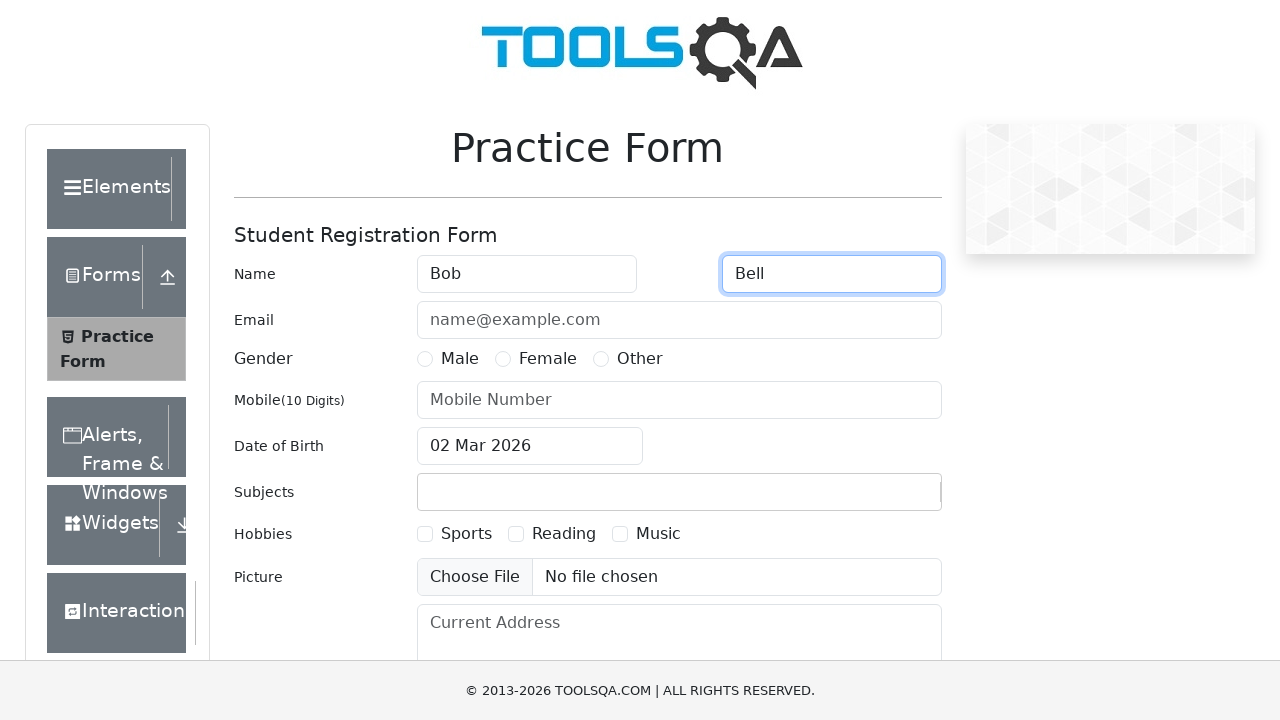